Tests a registration form by filling in first name, last name, and email fields, then submitting and verifying the success message

Starting URL: http://suninjuly.github.io/registration1.html

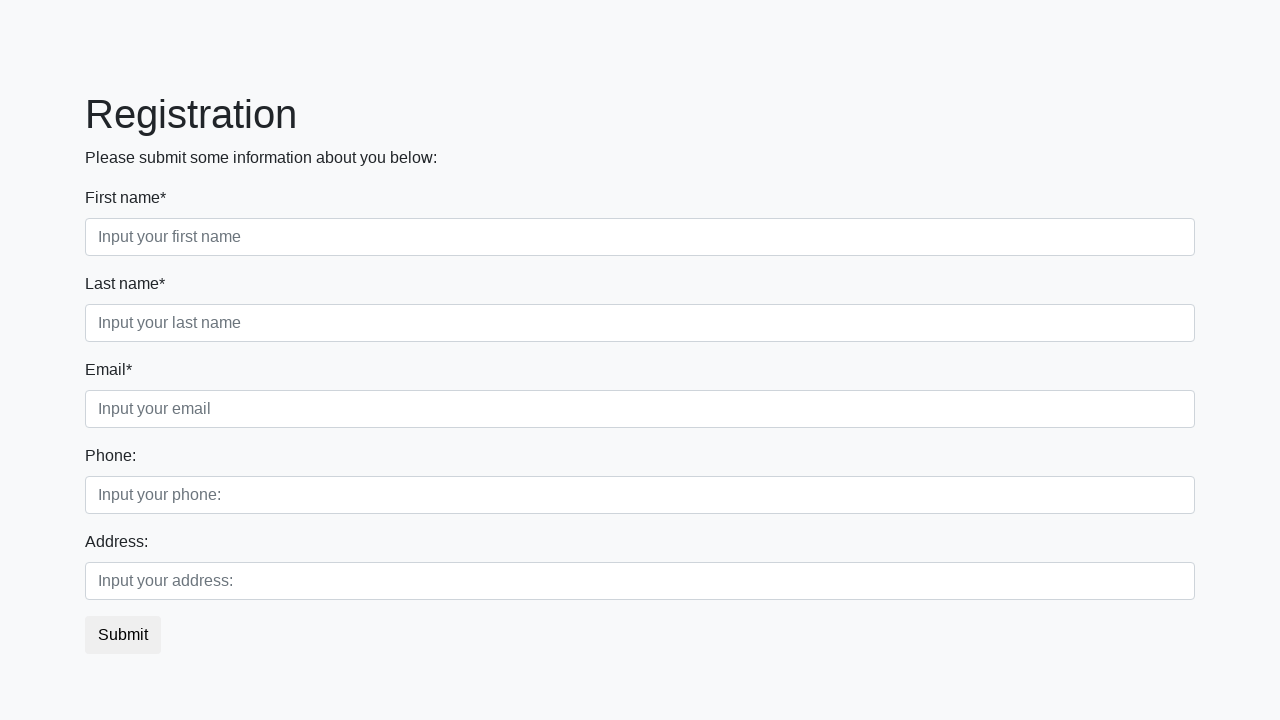

Filled first name field with 'Petr' on .first_block .form-control.first
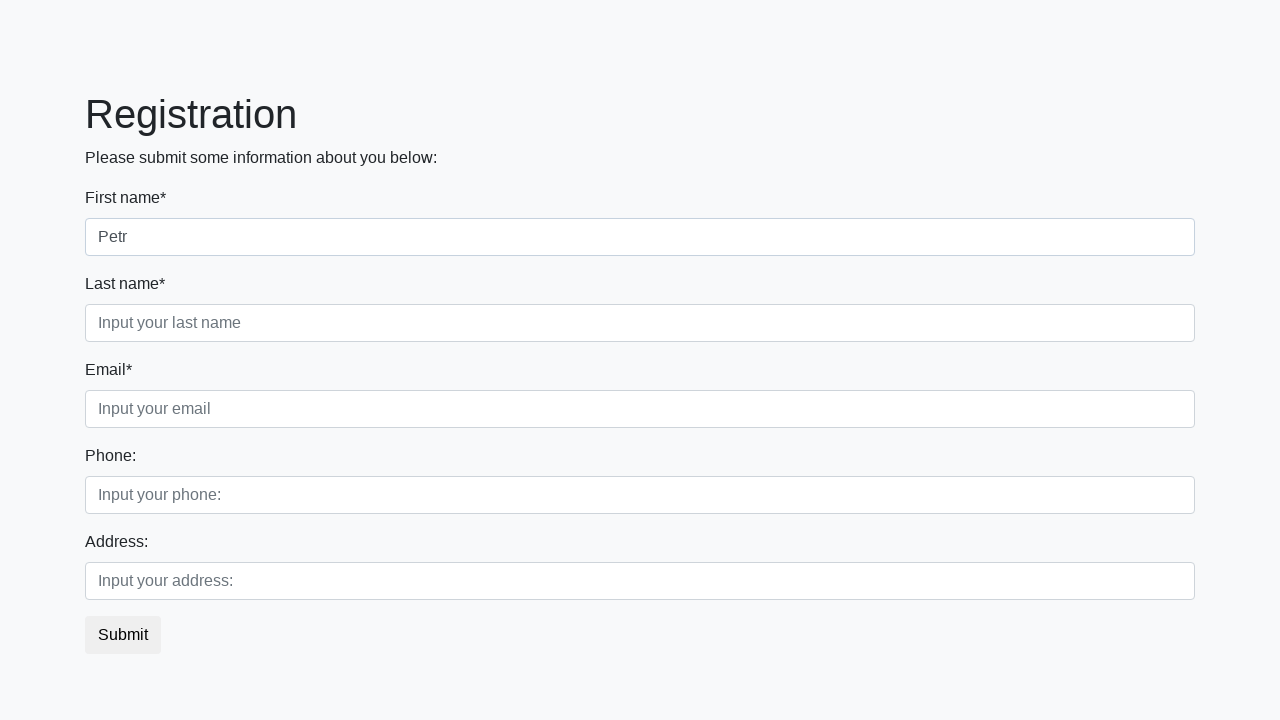

Filled last name field with 'Ivanov' on .first_block .form-control.second
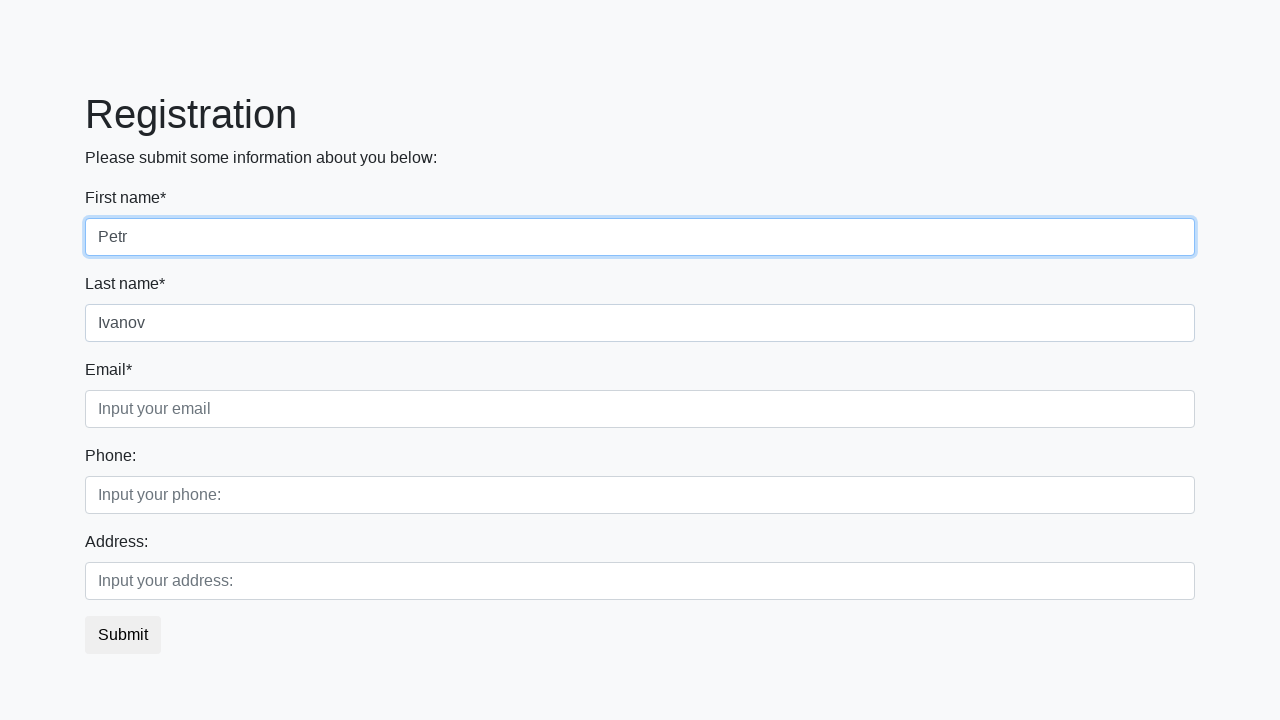

Filled email field with 'qwer@gmail.com' on .first_block .form-control.third
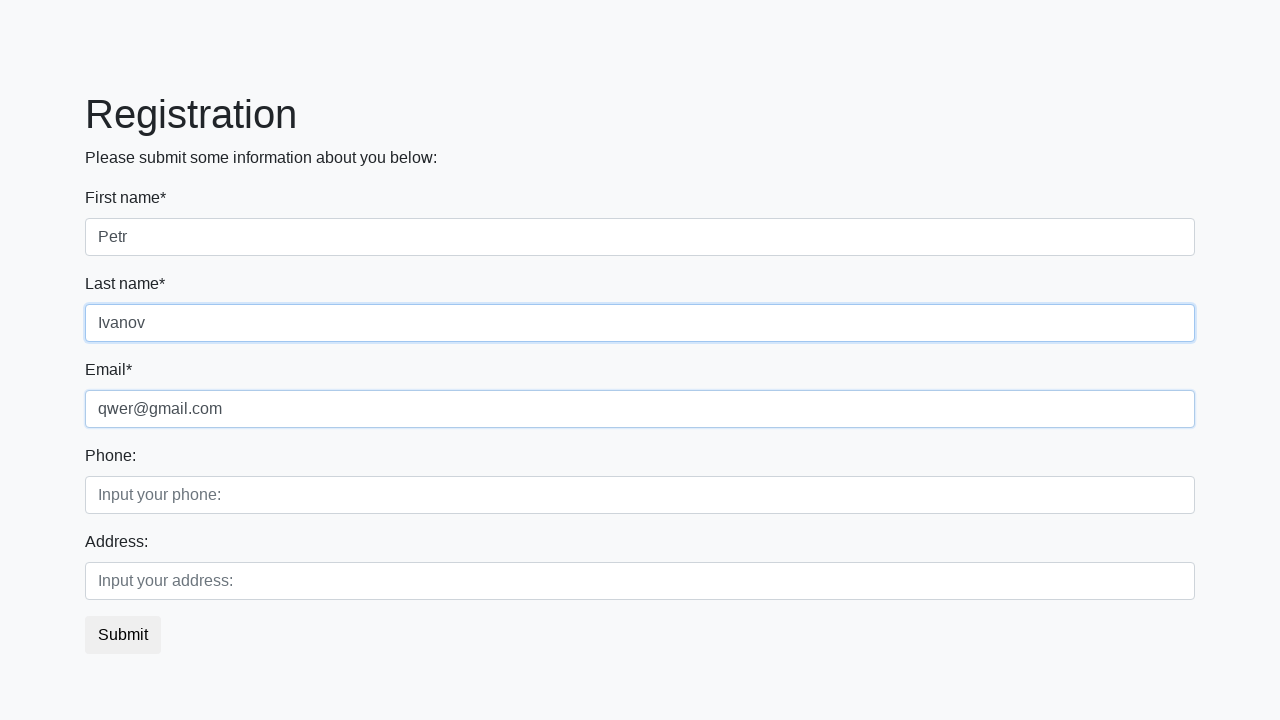

Clicked the submit button at (123, 635) on button.btn
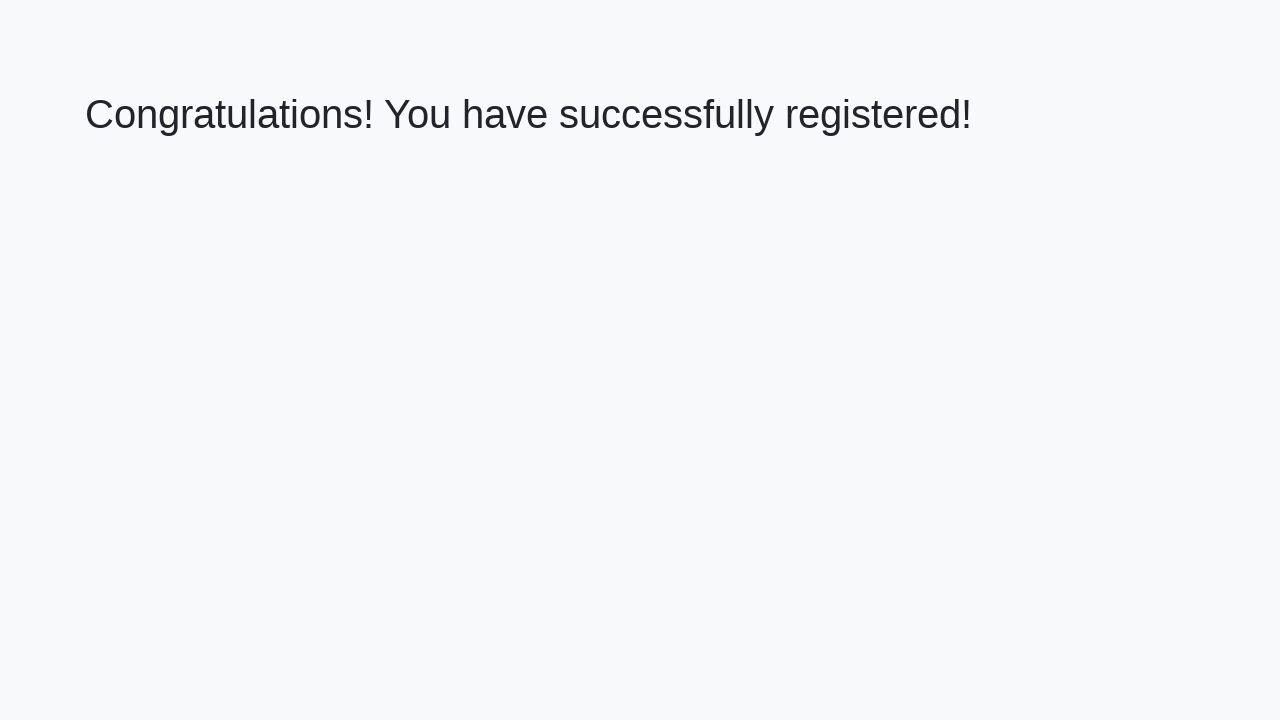

Success message header loaded
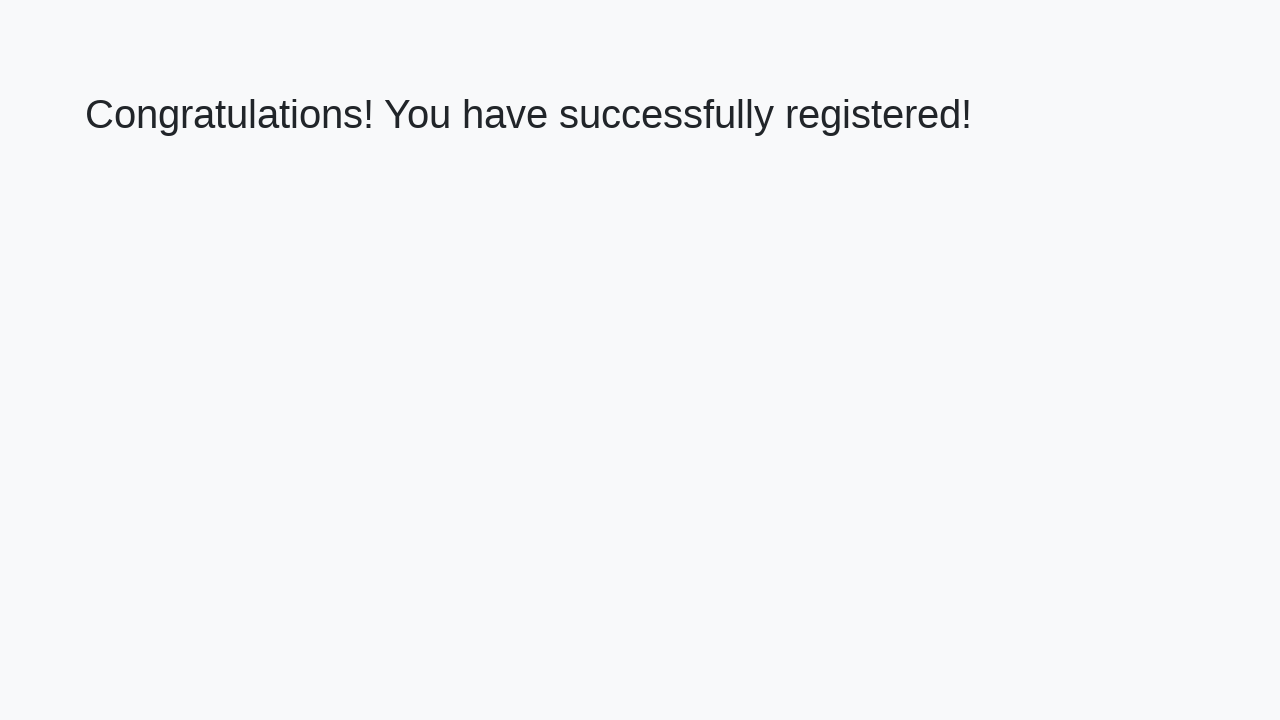

Retrieved success message text
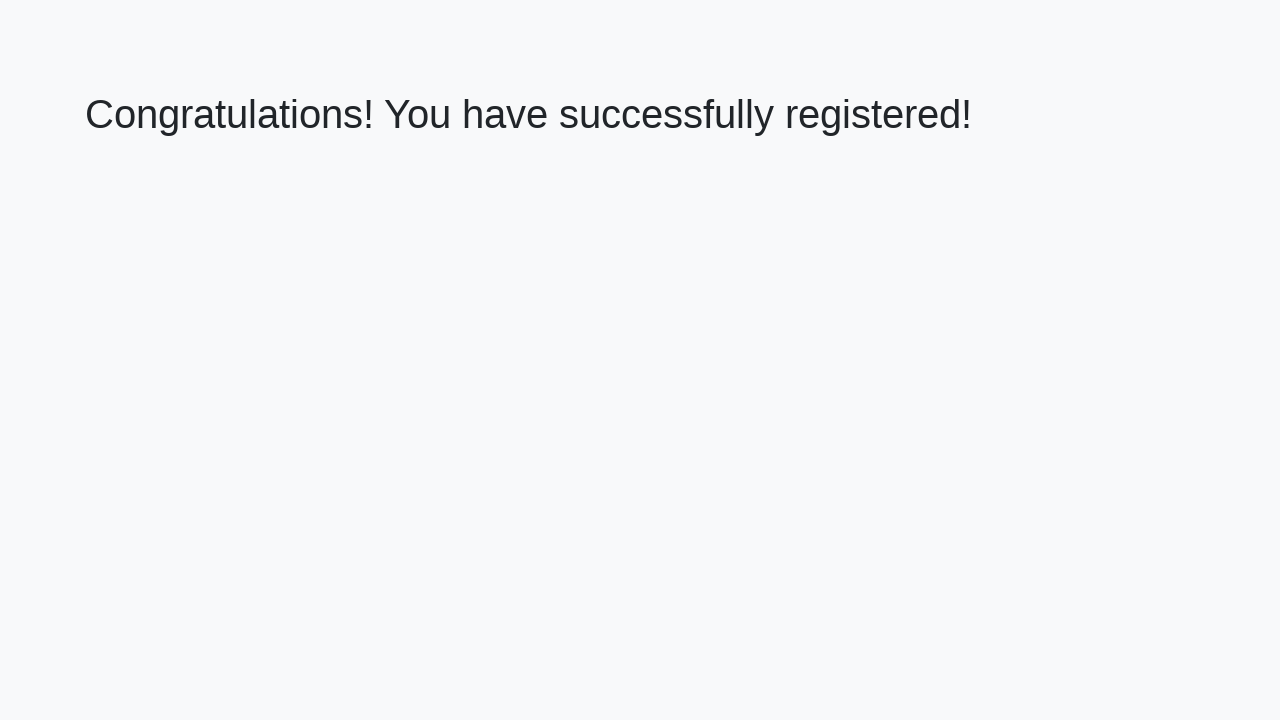

Verified success message matches expected text
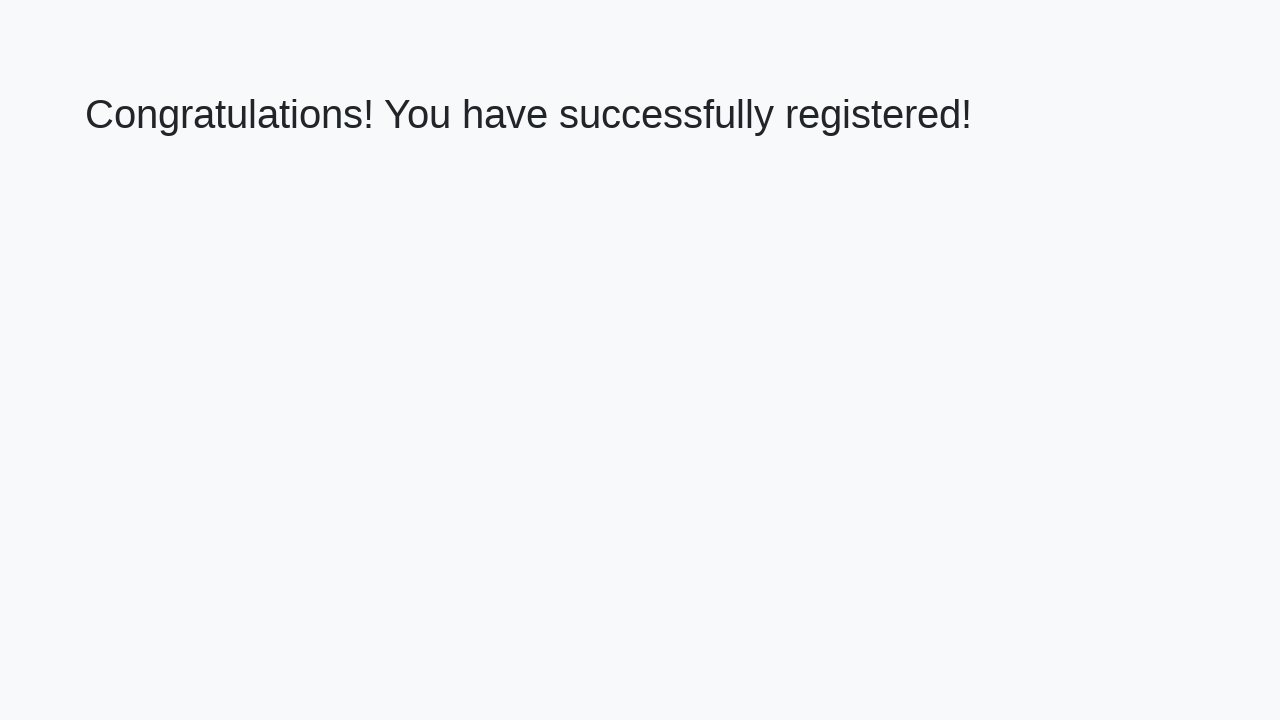

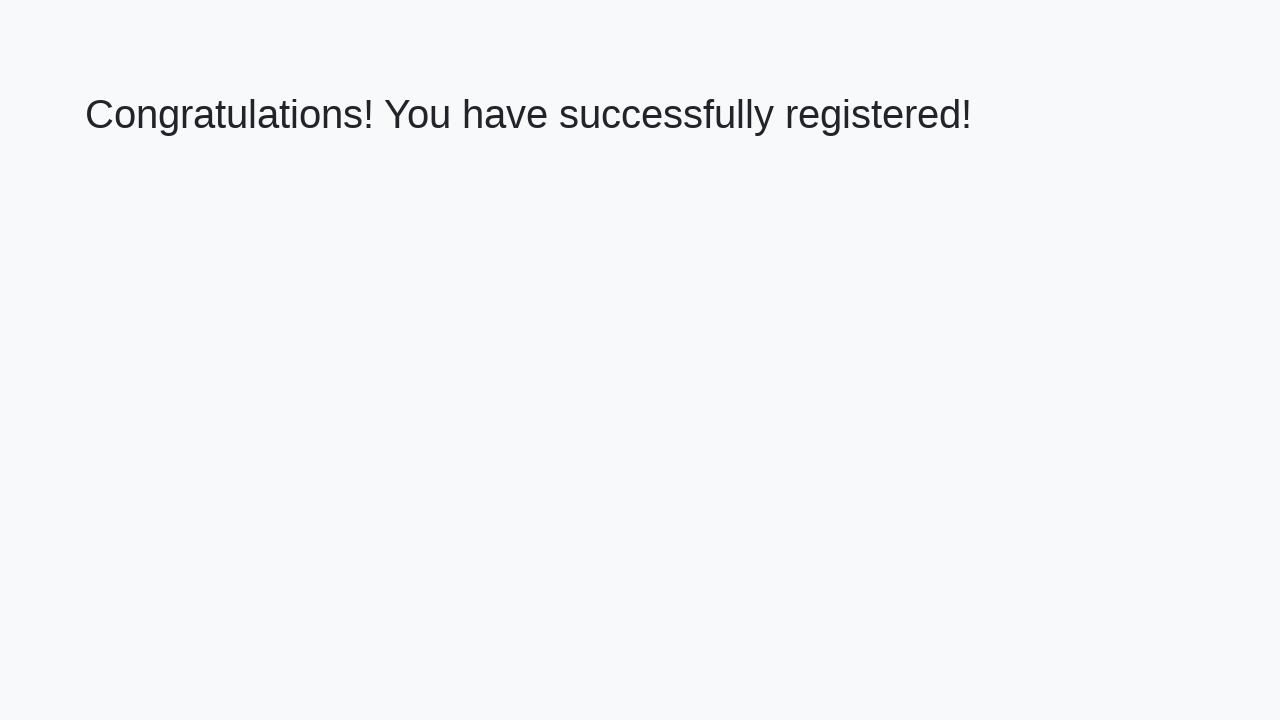